Waits for a specific price to appear, books an item, solves a math problem, and submits the answer

Starting URL: http://suninjuly.github.io/explicit_wait2.html

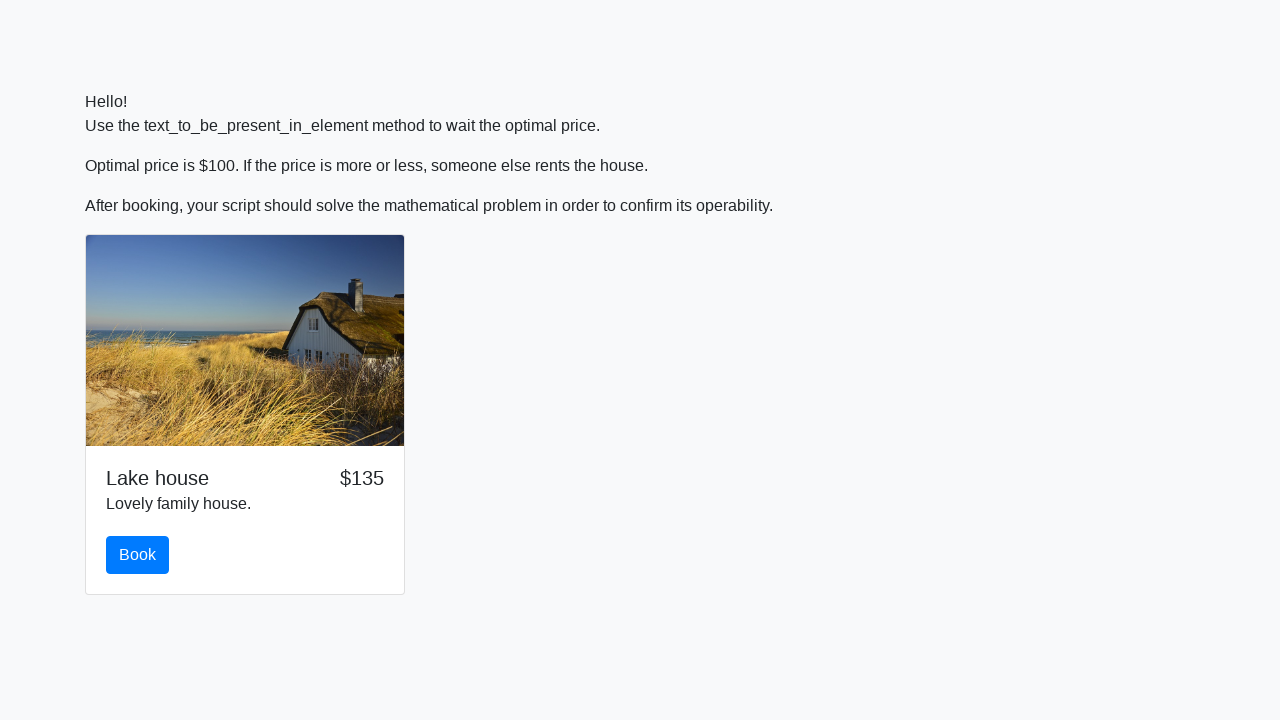

Waited for price to reach $100
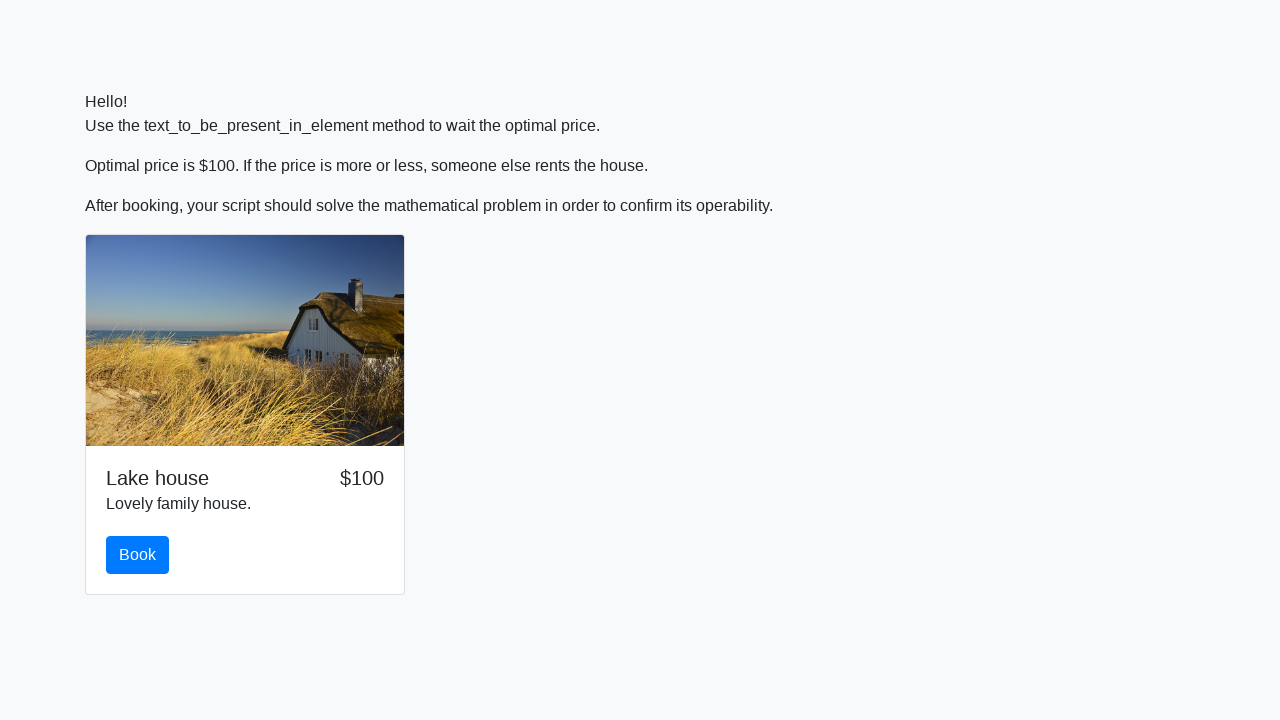

Clicked the book button at (138, 555) on #book
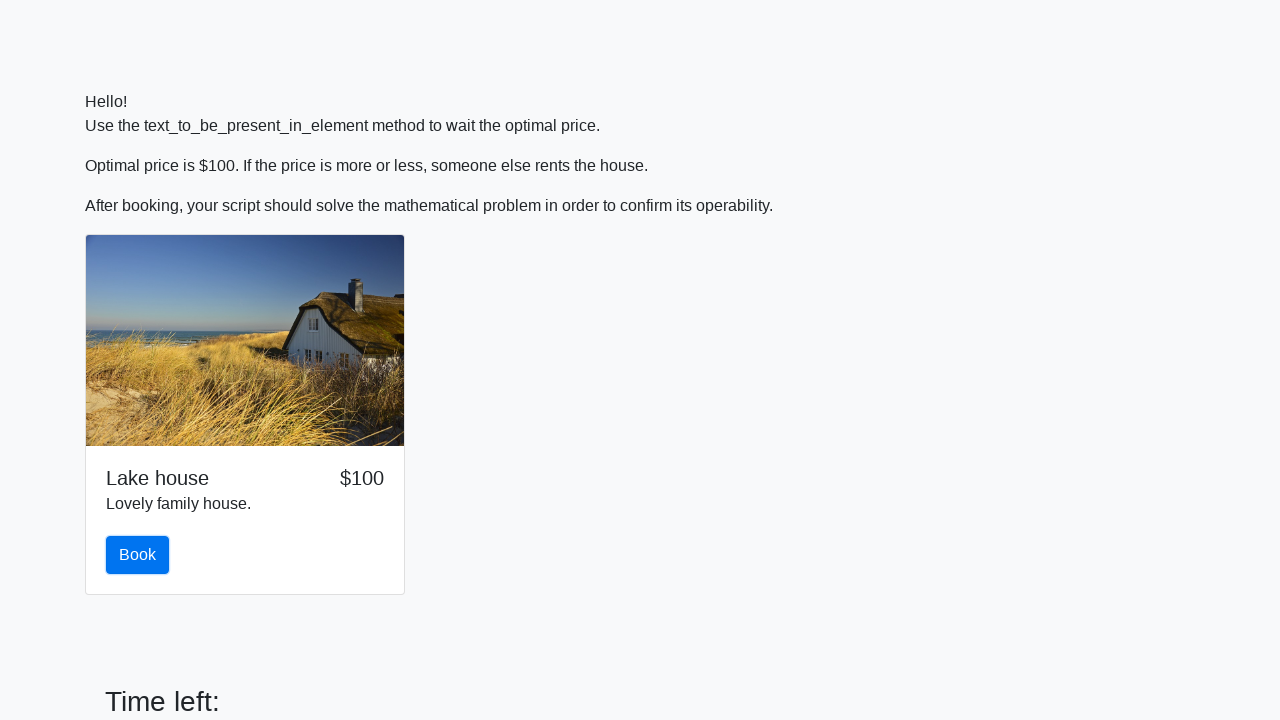

Retrieved value from input field: 430
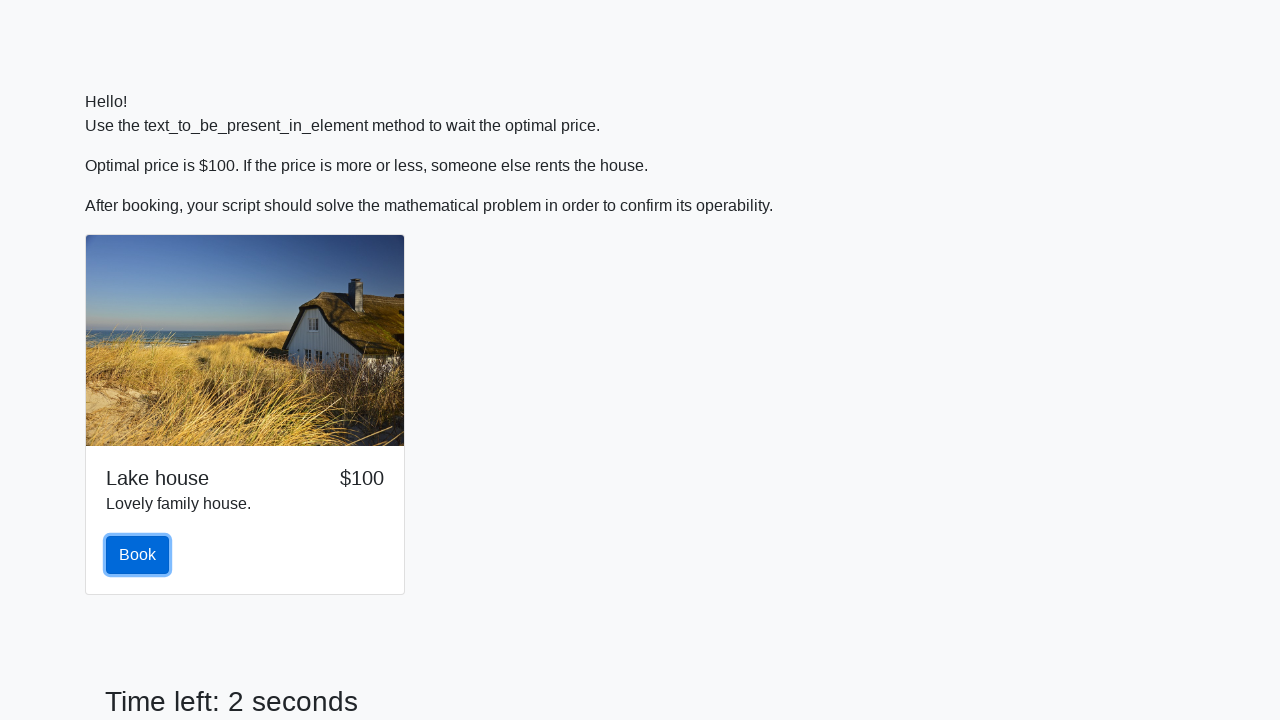

Calculated result: 1.5375221009557452
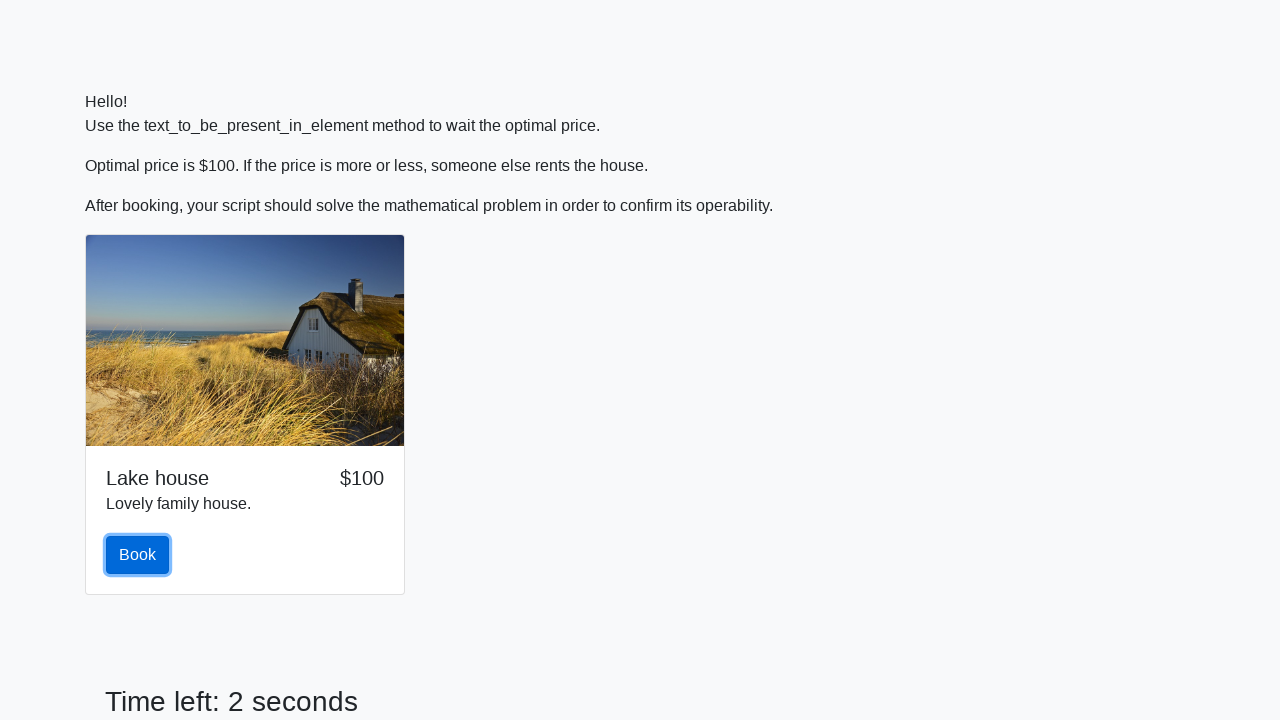

Filled answer field with calculated result on #answer
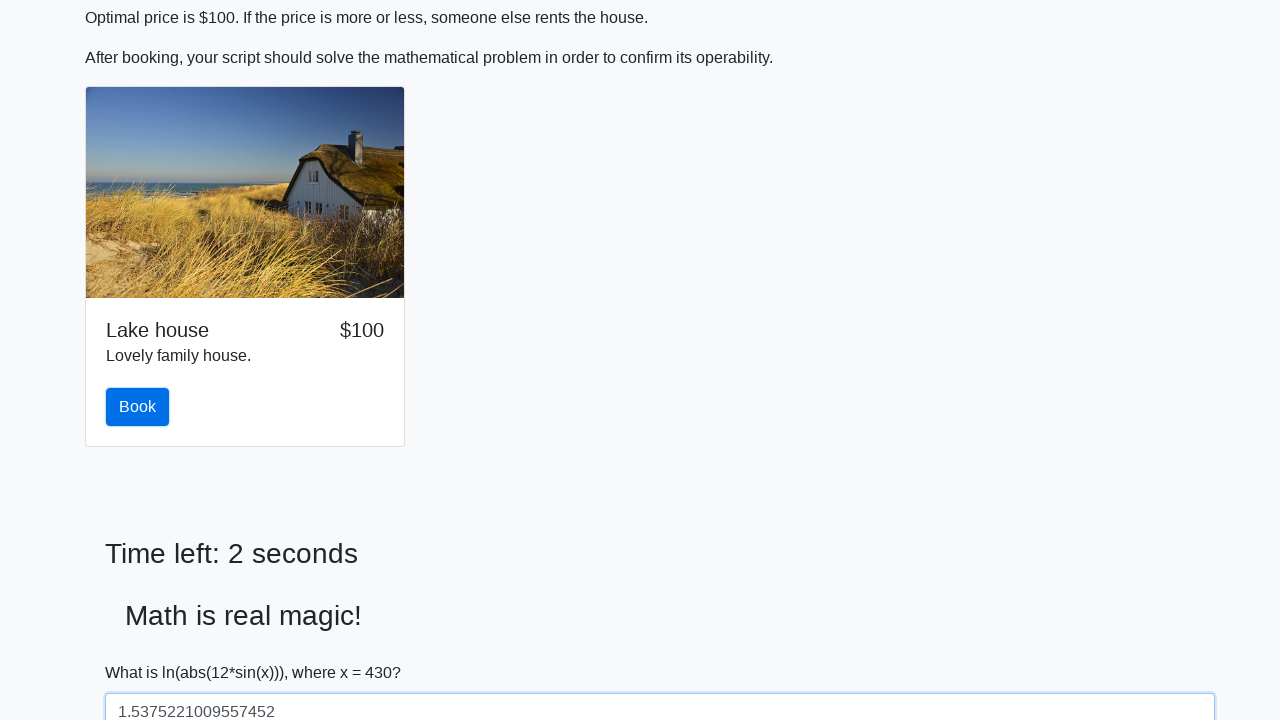

Clicked submit button to solve the problem at (143, 651) on #solve
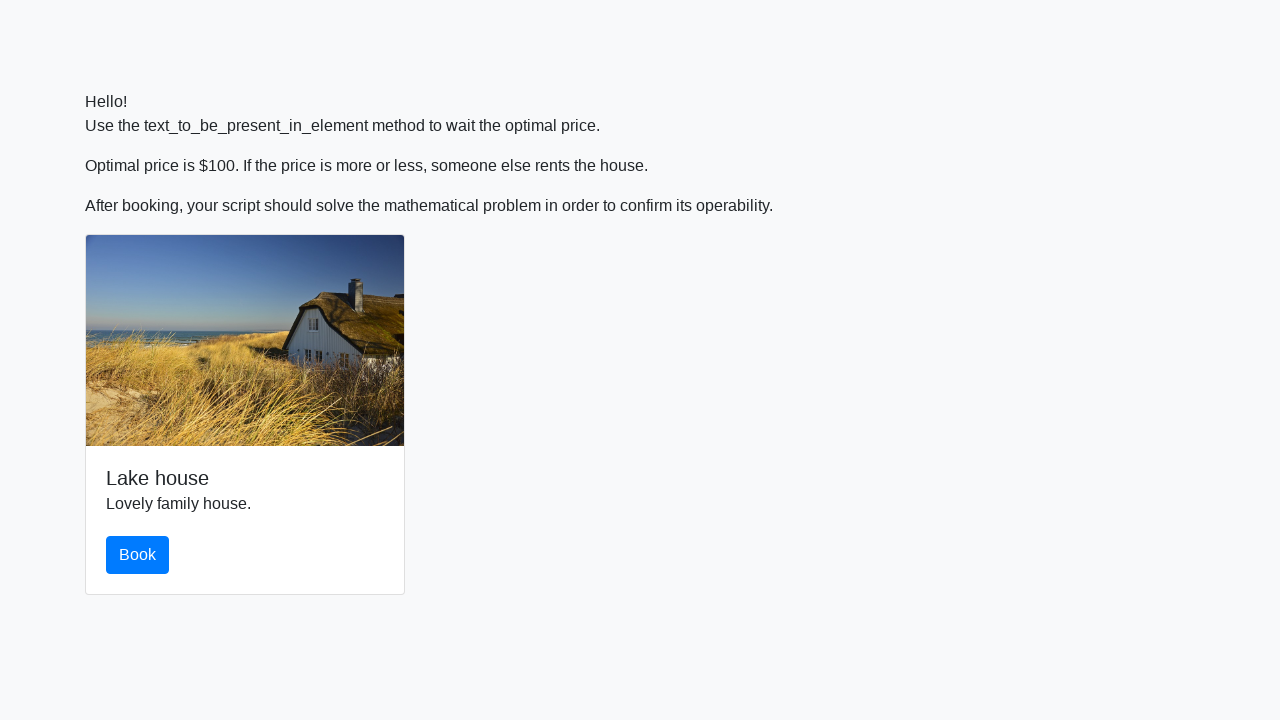

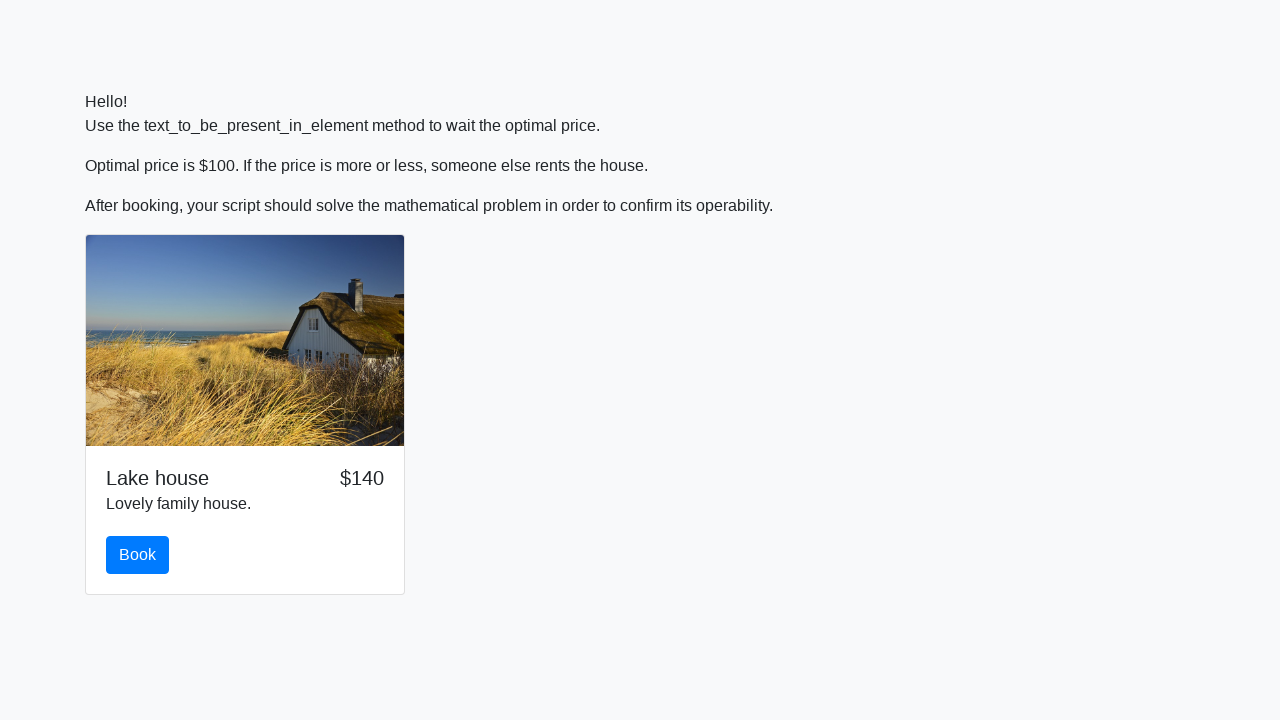